Clicks a button to trigger a prompt alert and enters text into it

Starting URL: https://demoqa.com/alerts

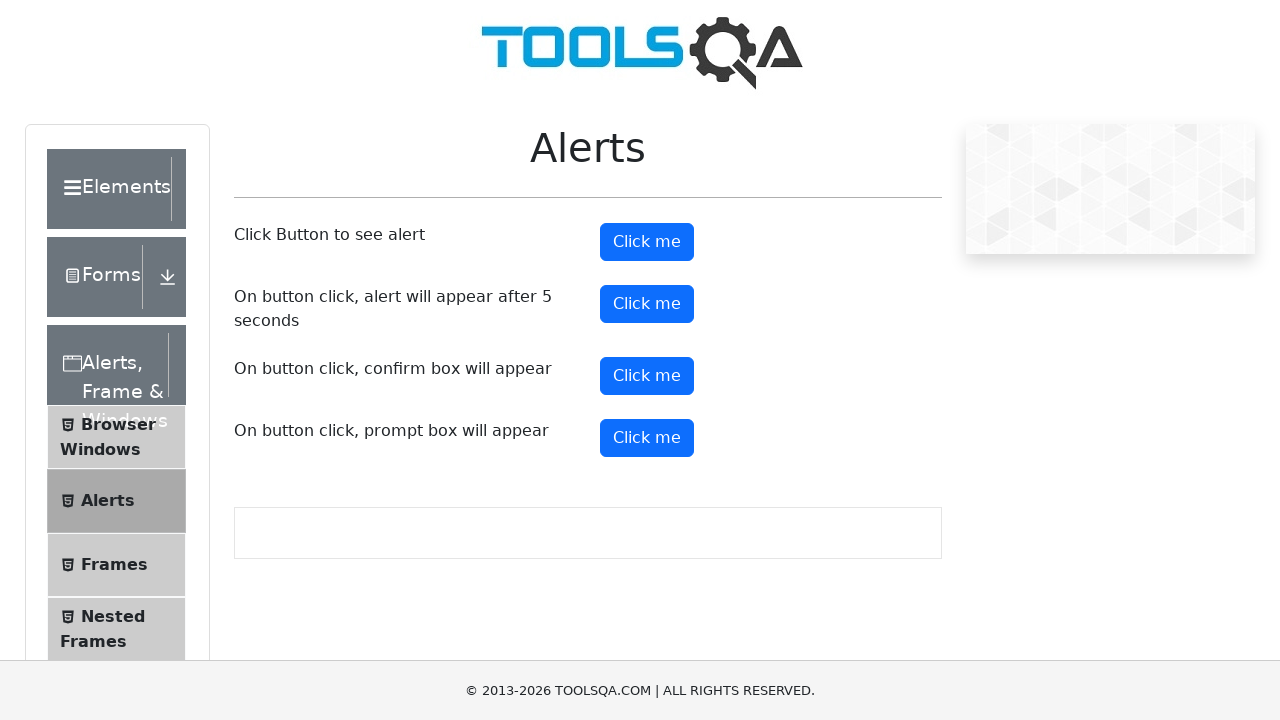

Set up dialog handler to accept prompt with text 'my name is Anas'
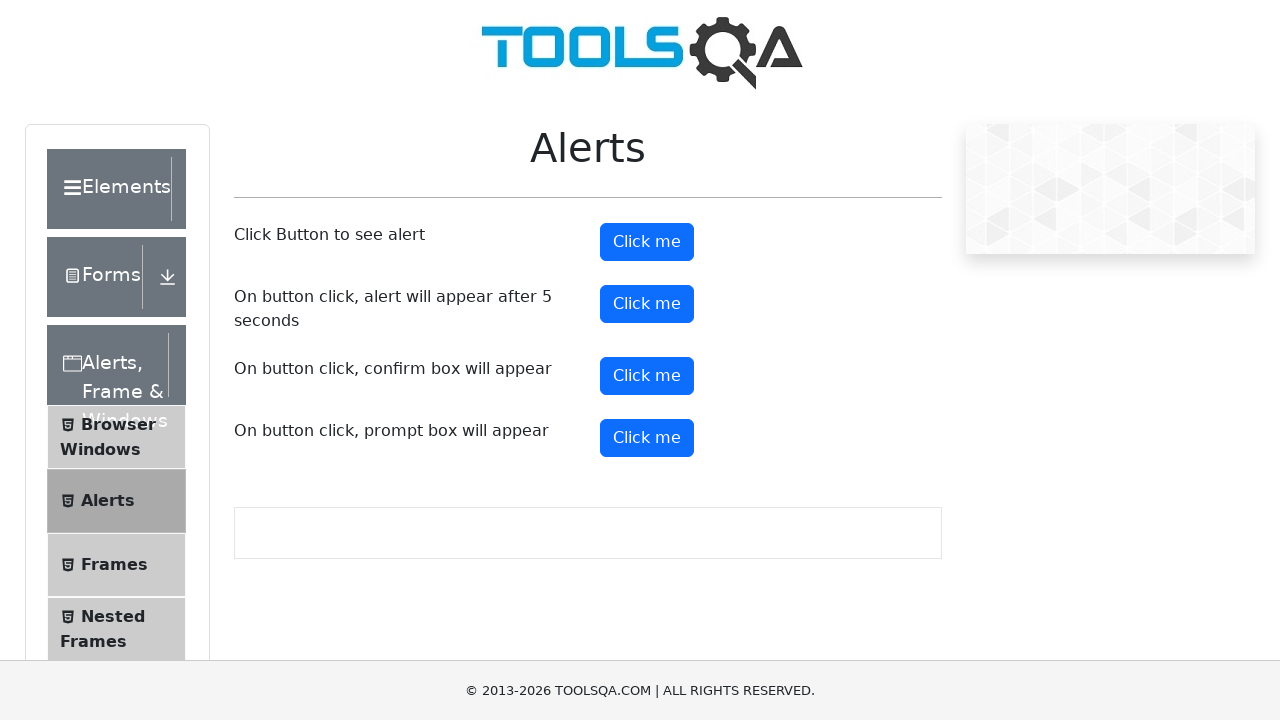

Clicked the prompt button to trigger alert at (647, 438) on #promtButton
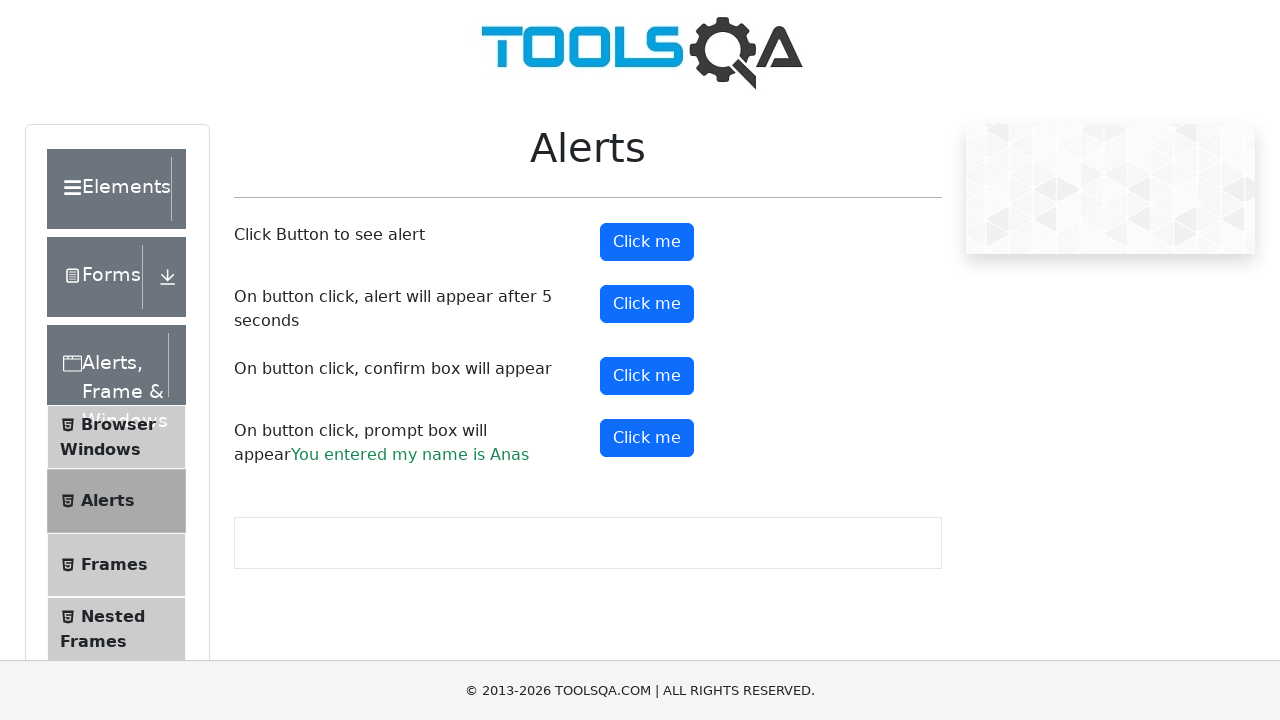

Waited 500ms for alert to be handled
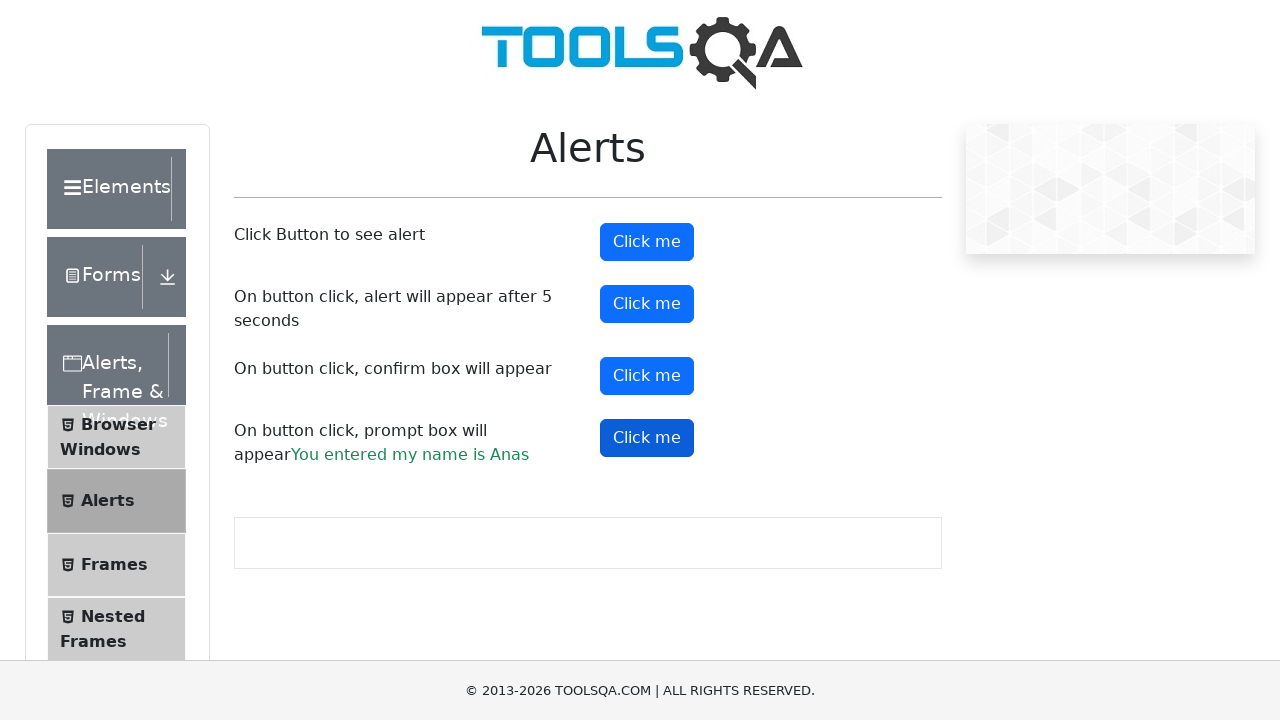

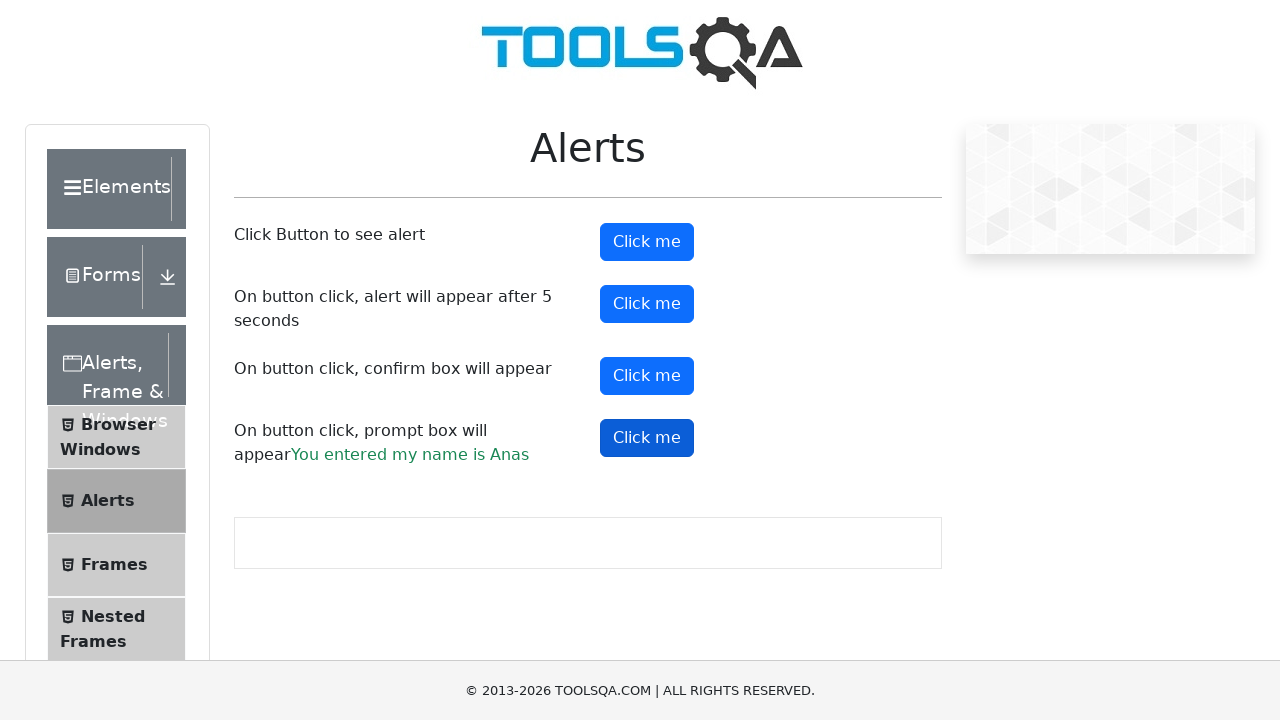